Tests date picker functionality by typing a date and pressing Enter

Starting URL: https://formy-project.herokuapp.com/datepicker

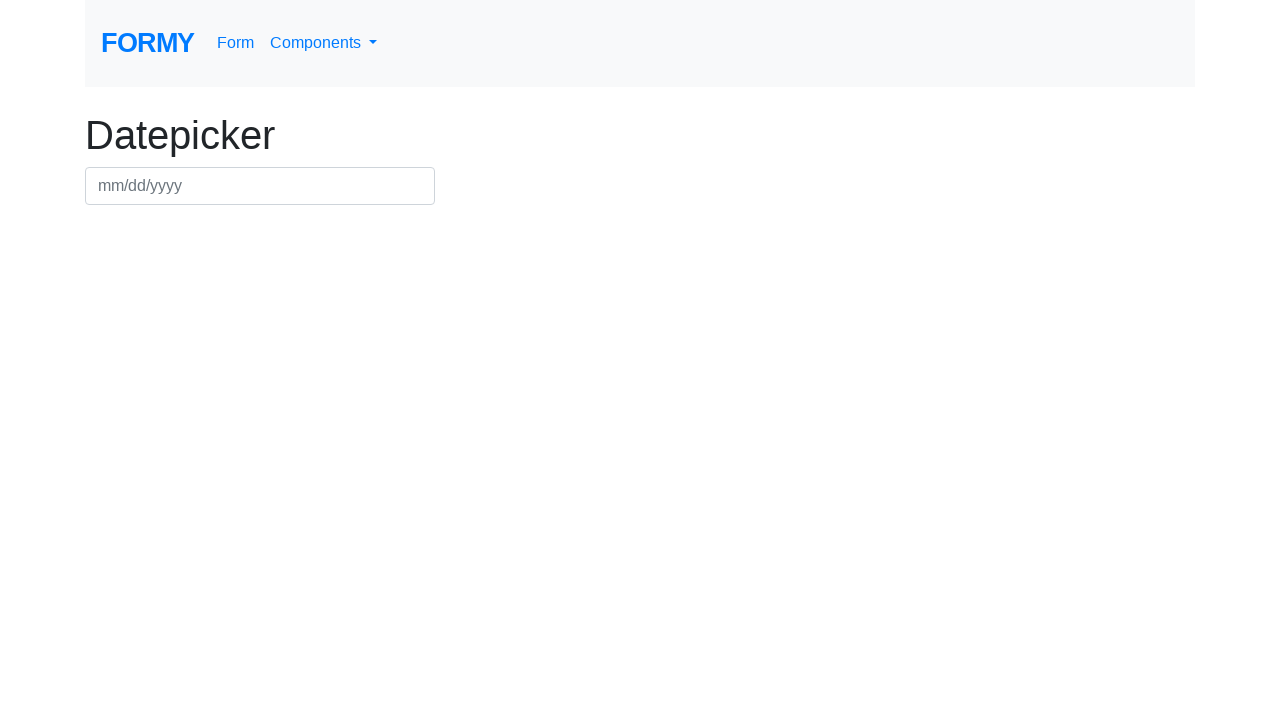

Filled date picker field with '01/01/2021' on #datepicker
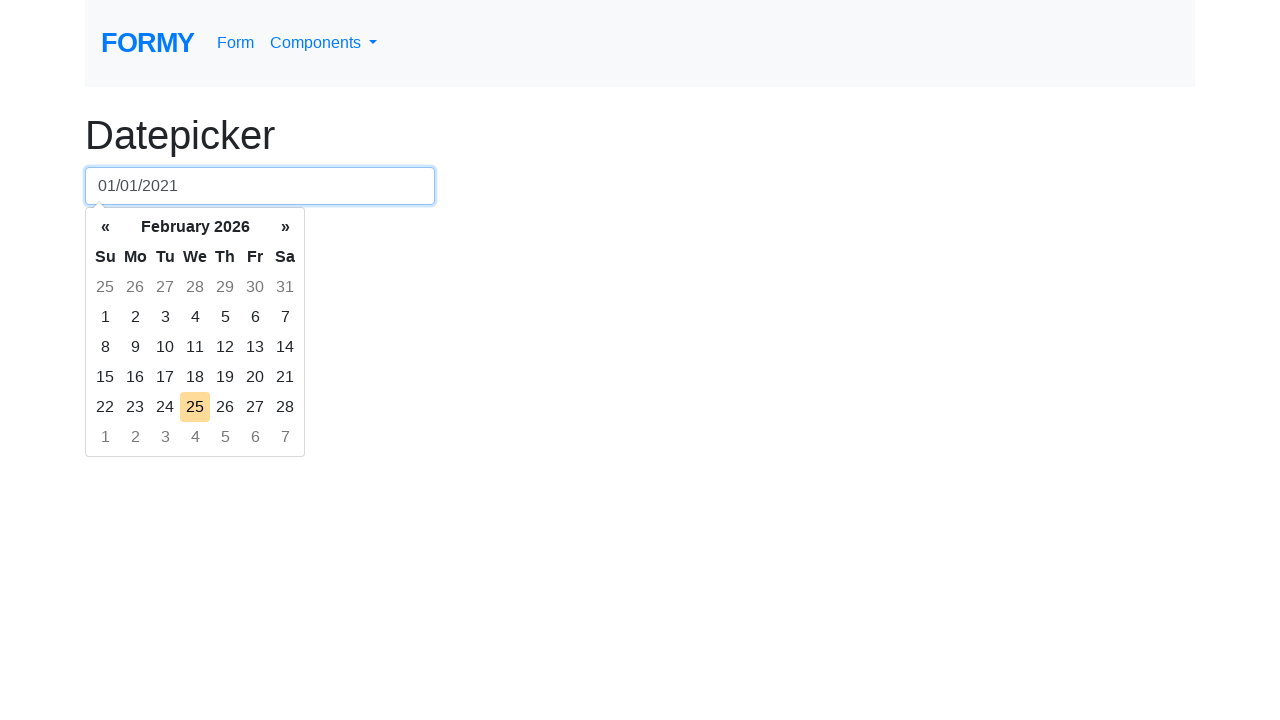

Pressed Enter to confirm date selection
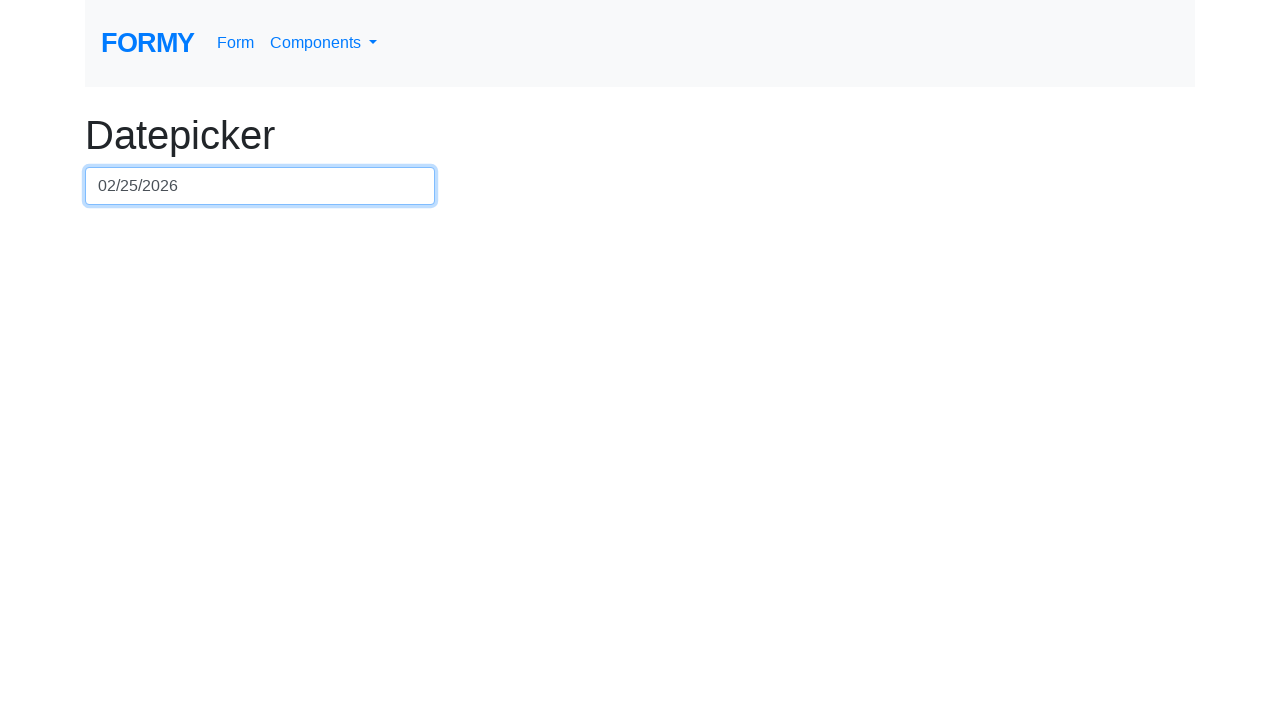

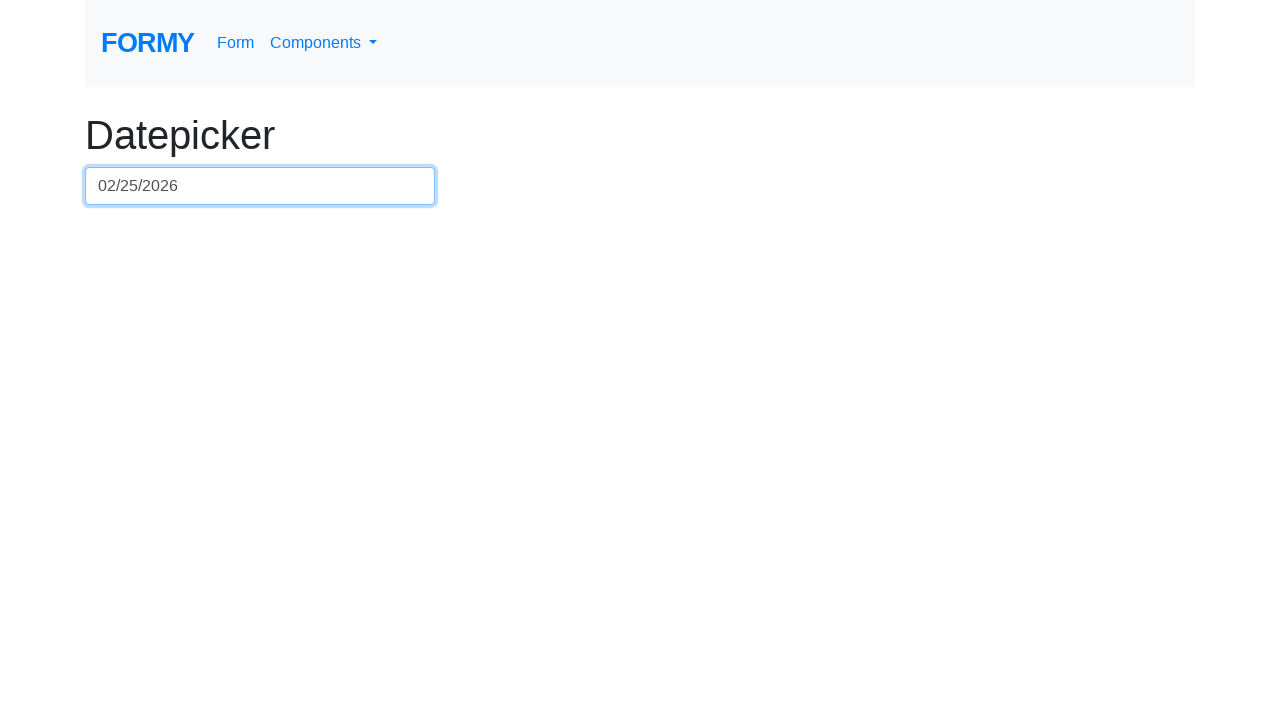